Tests browser zoom functionality by changing the page zoom level to 50% and then to 75% using JavaScript execution

Starting URL: https://demo.nopcommerce.com/

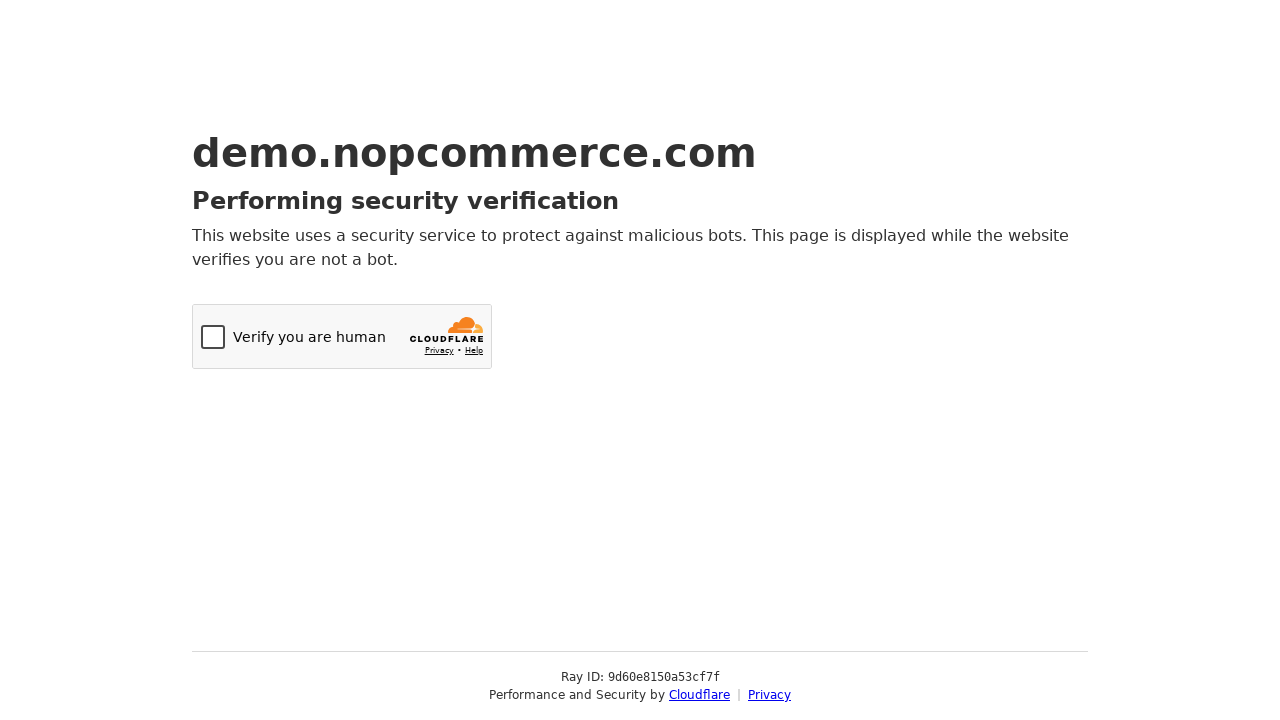

Navigated to https://demo.nopcommerce.com/
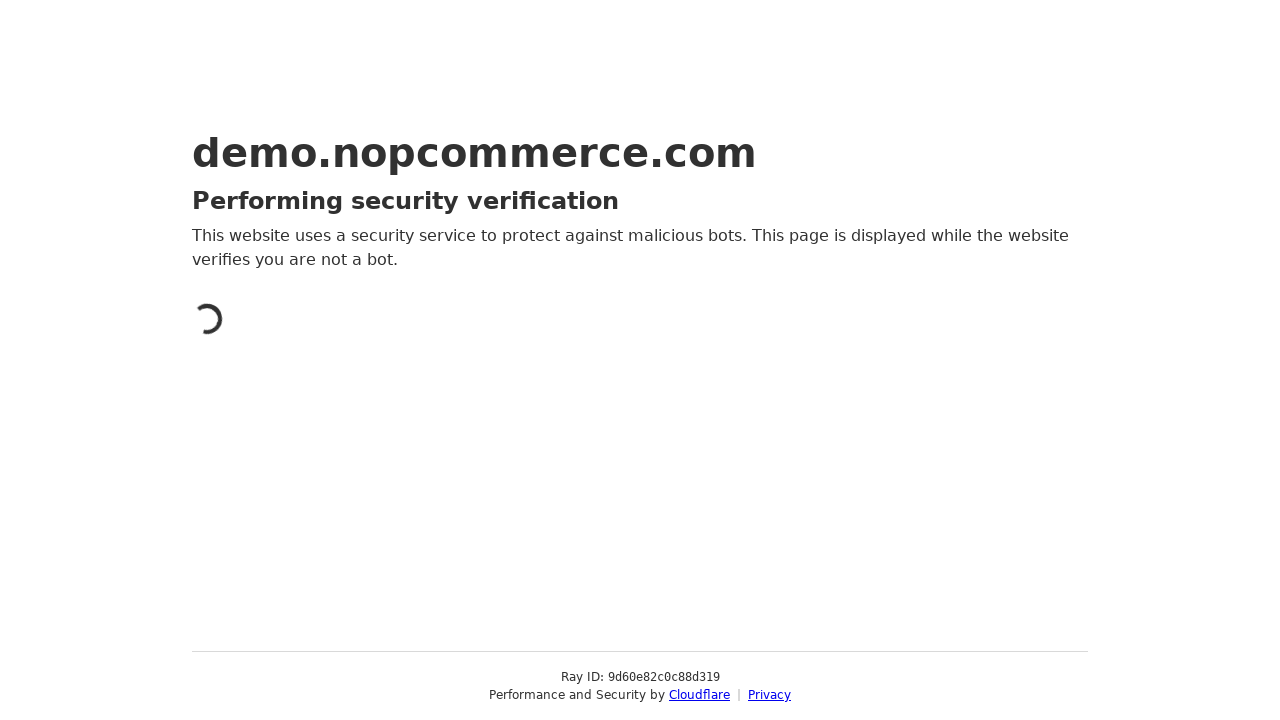

Set page zoom to 50%
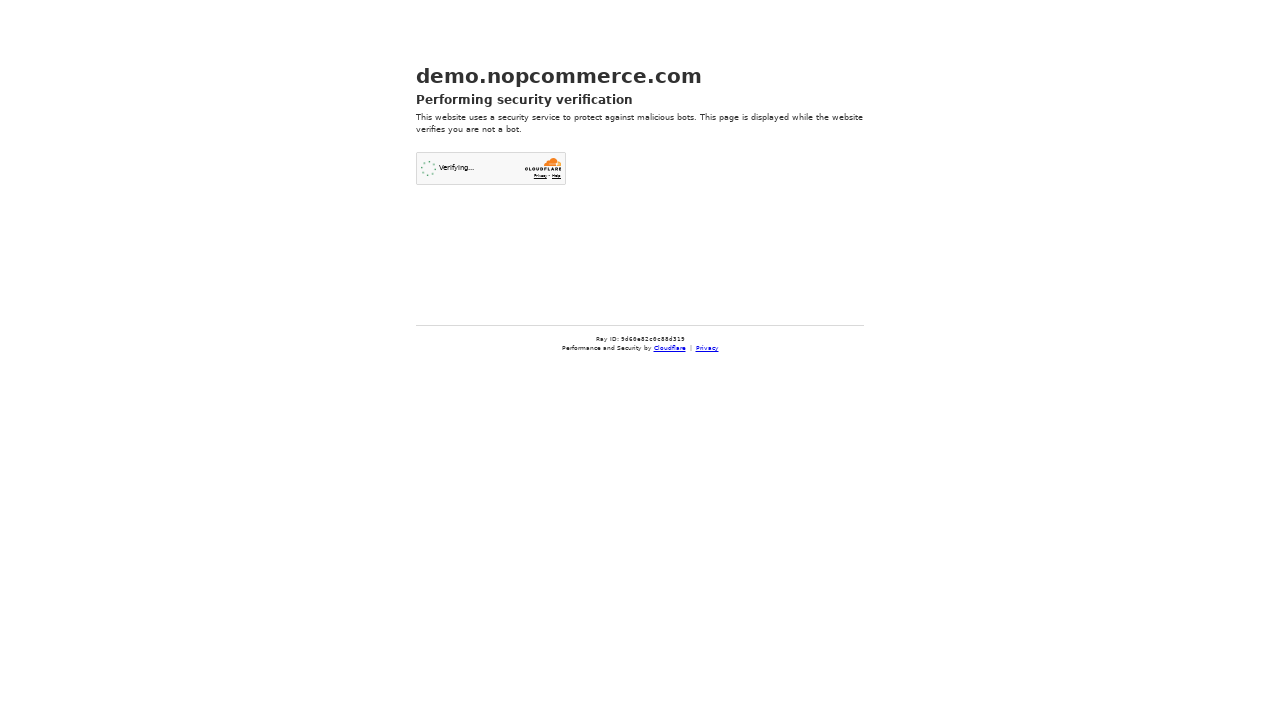

Waited 3 seconds to observe zoom effect at 50%
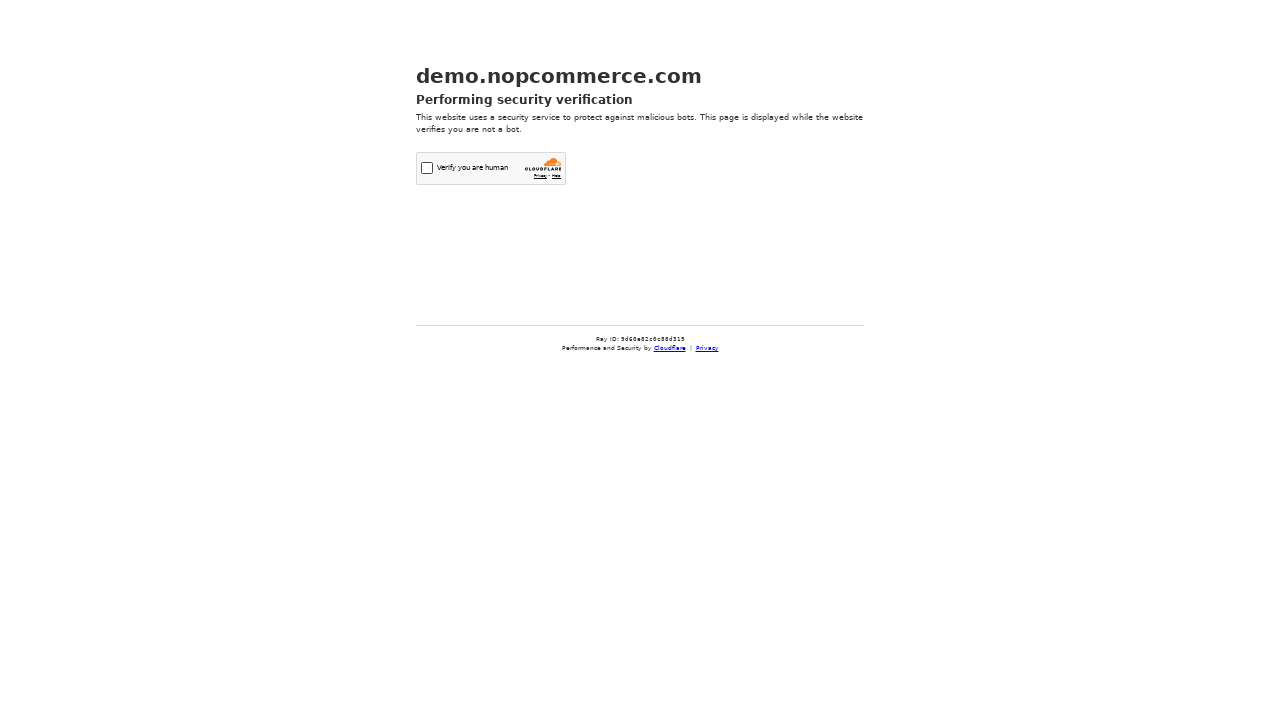

Set page zoom to 75%
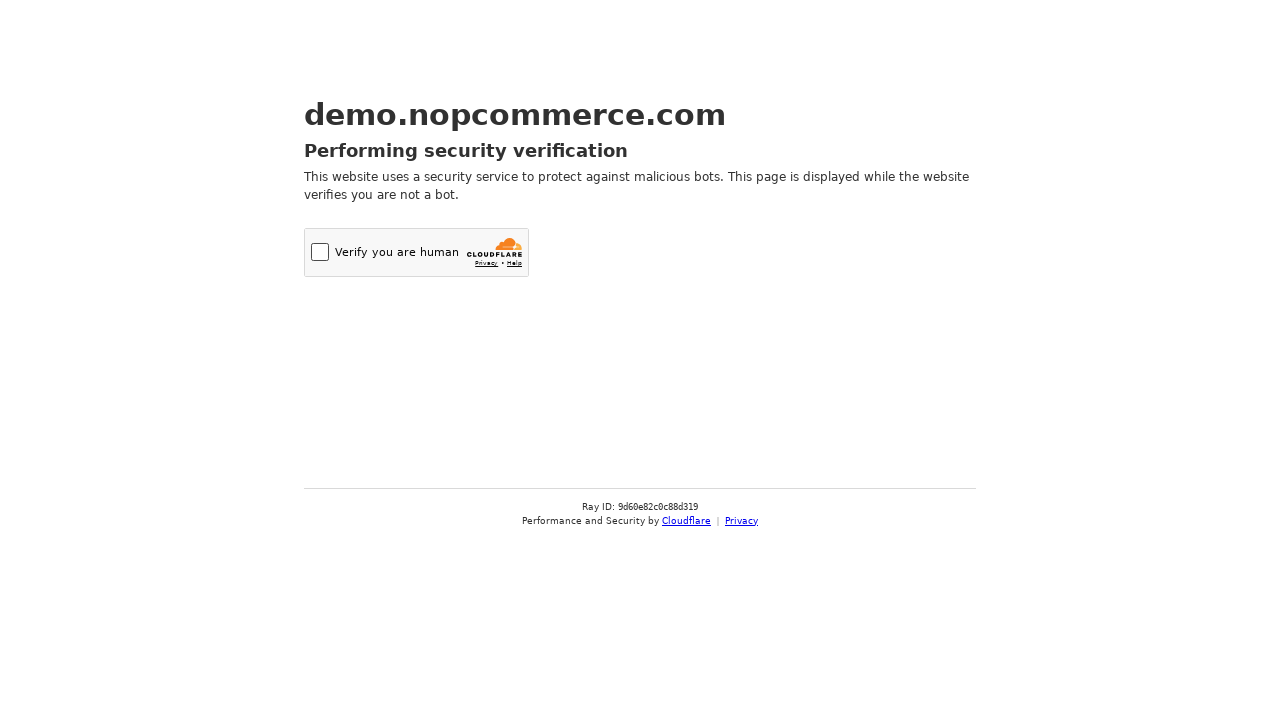

Waited 3 seconds to observe zoom effect at 75%
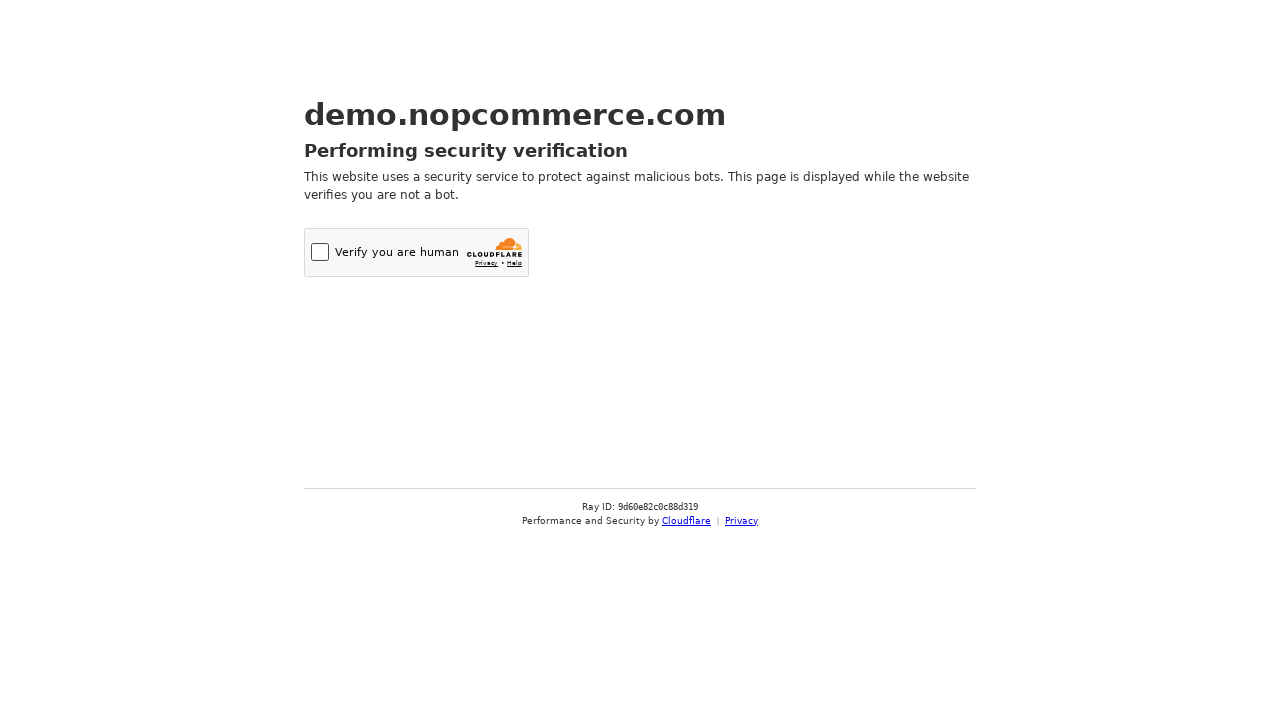

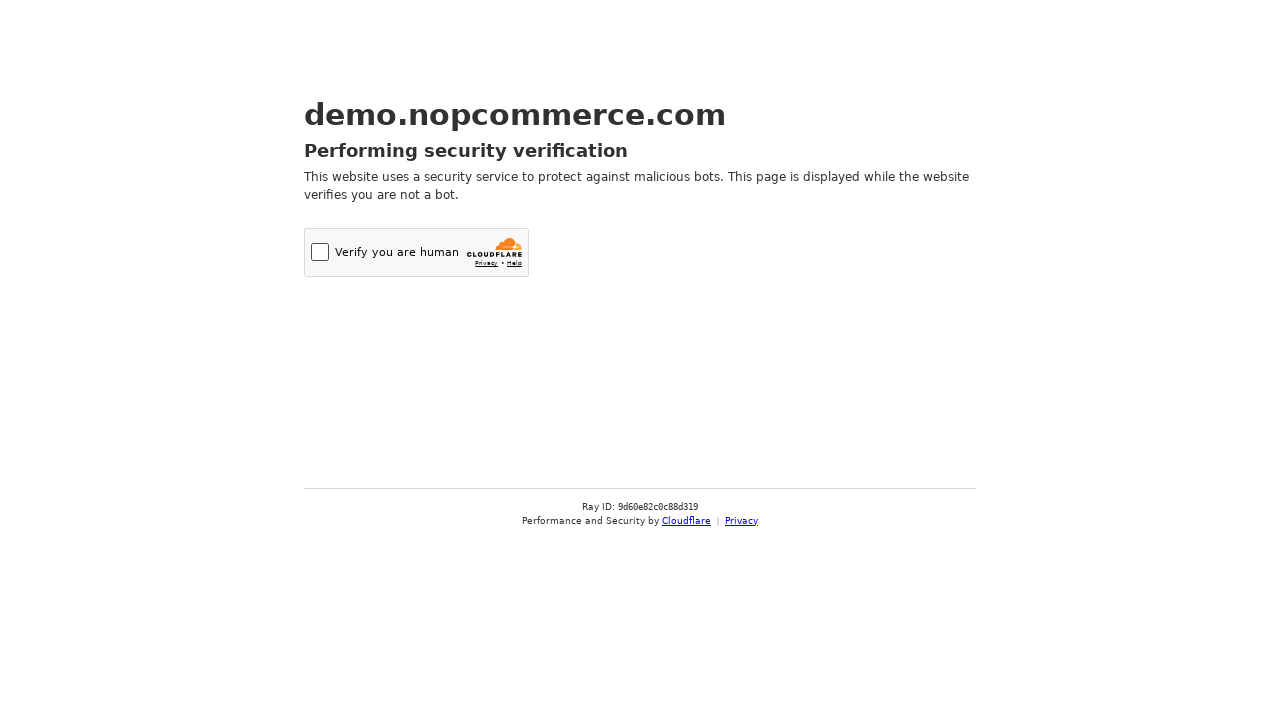